Tests the jQuery UI draggable functionality by dragging an element horizontally within an iframe

Starting URL: https://jqueryui.com/draggable/

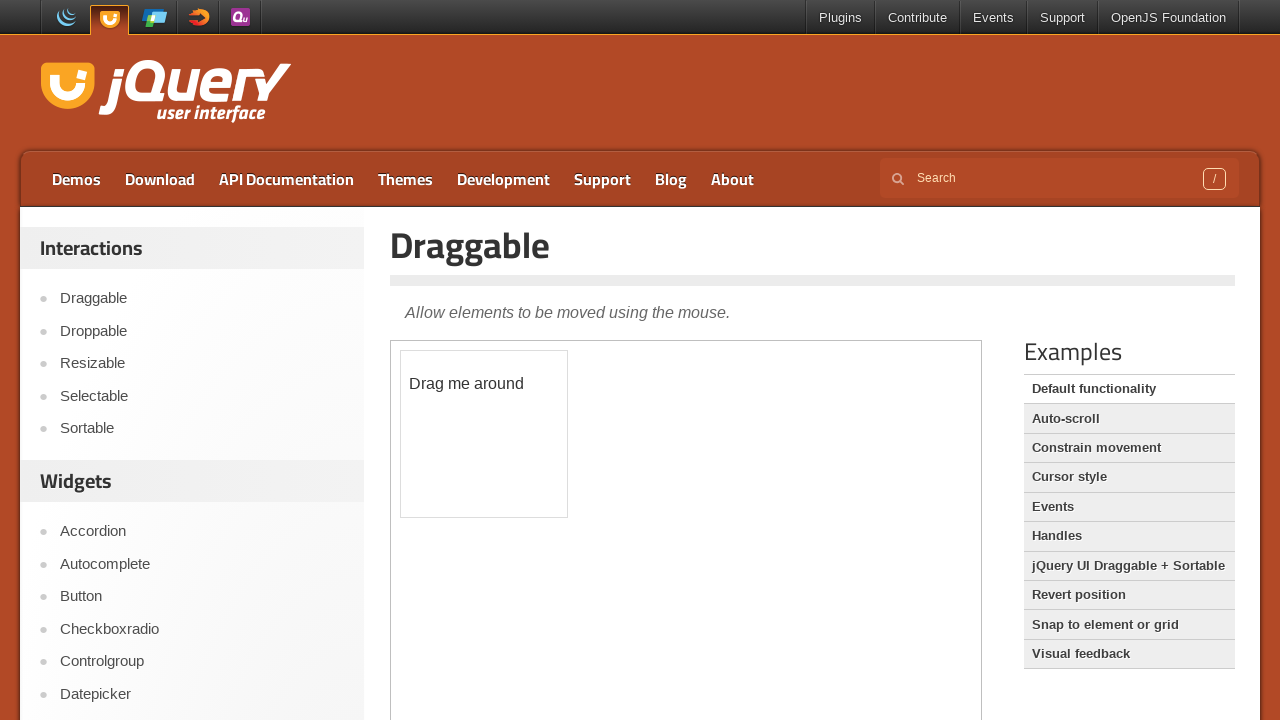

Located the demo iframe containing jQuery UI draggable element
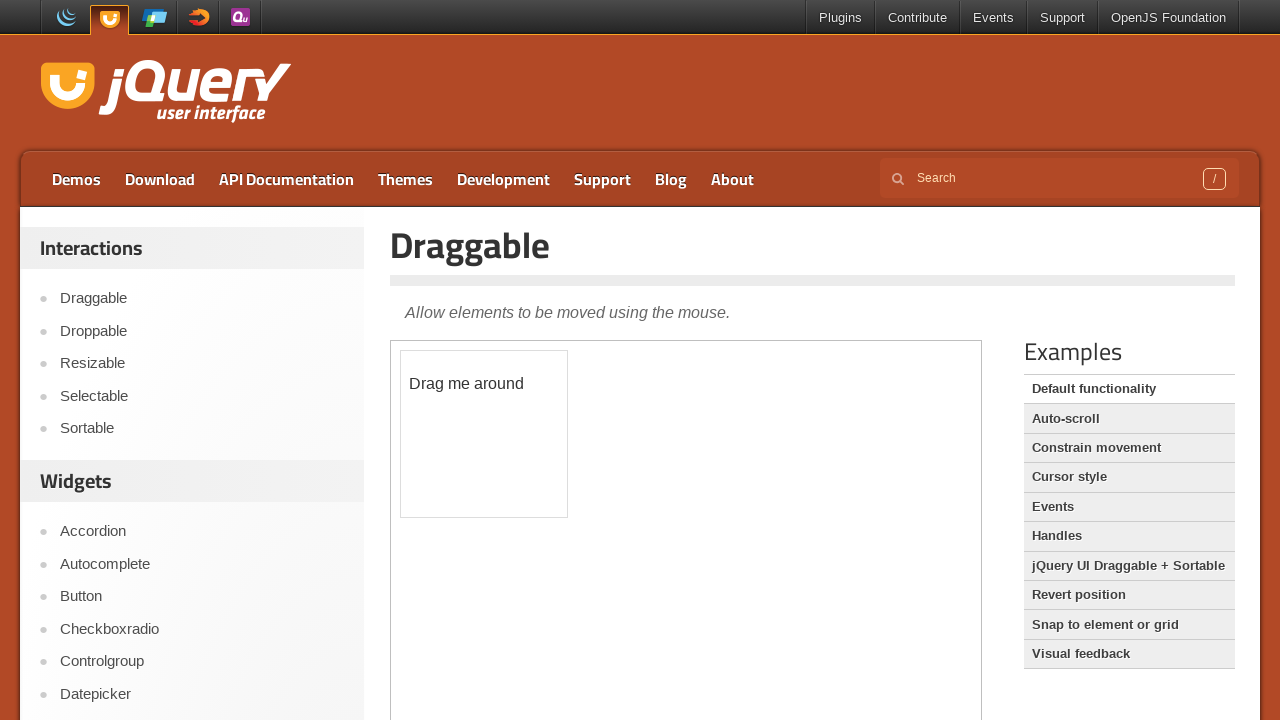

Located the draggable element within the iframe
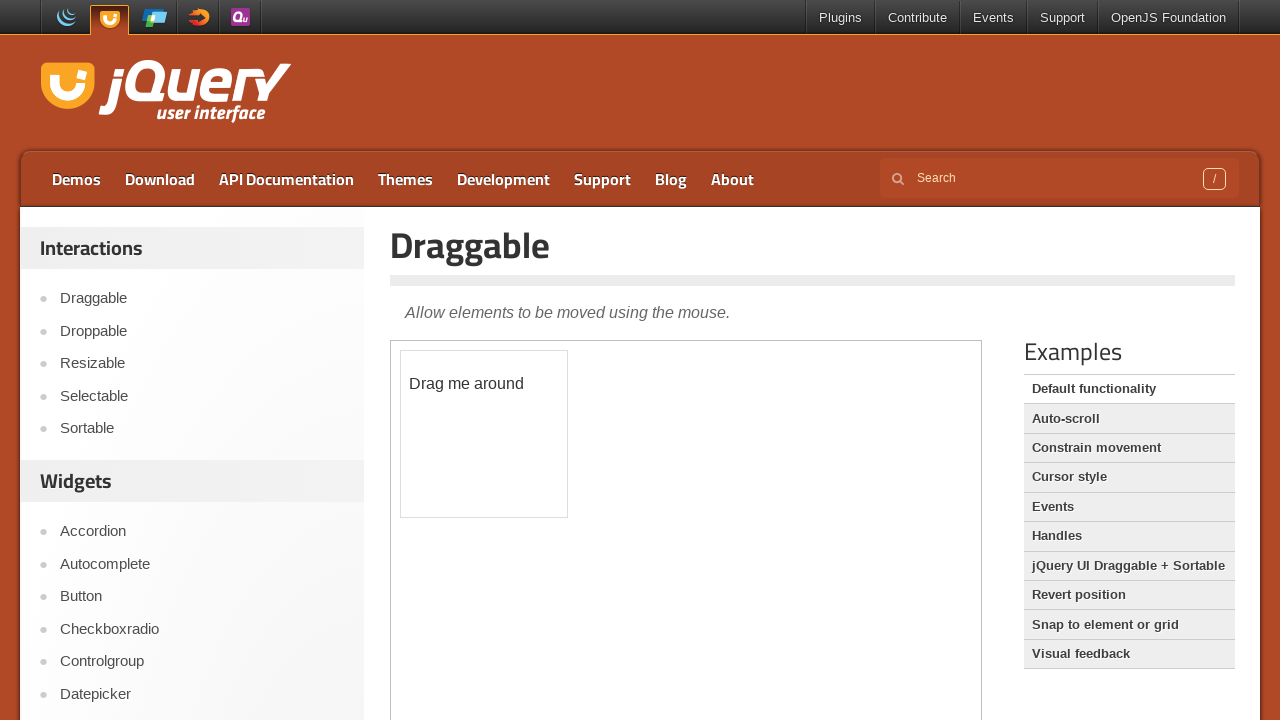

Dragged the element 250px horizontally to the right at (651, 351)
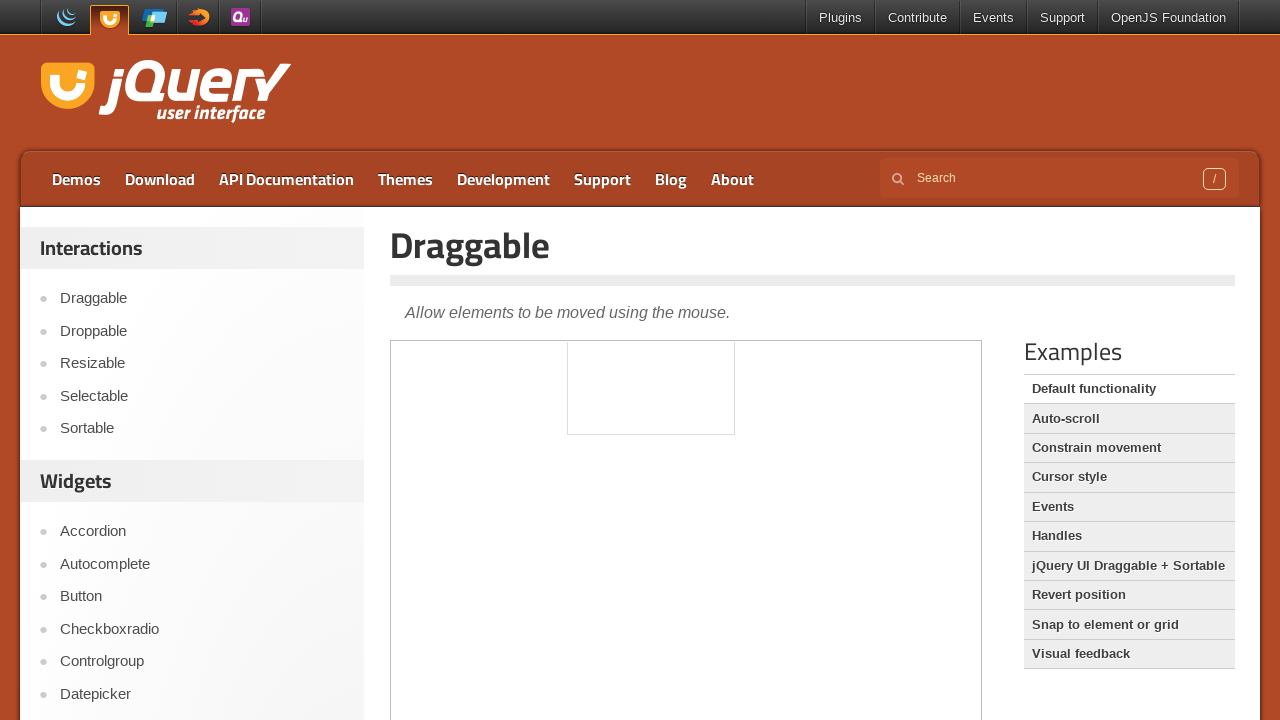

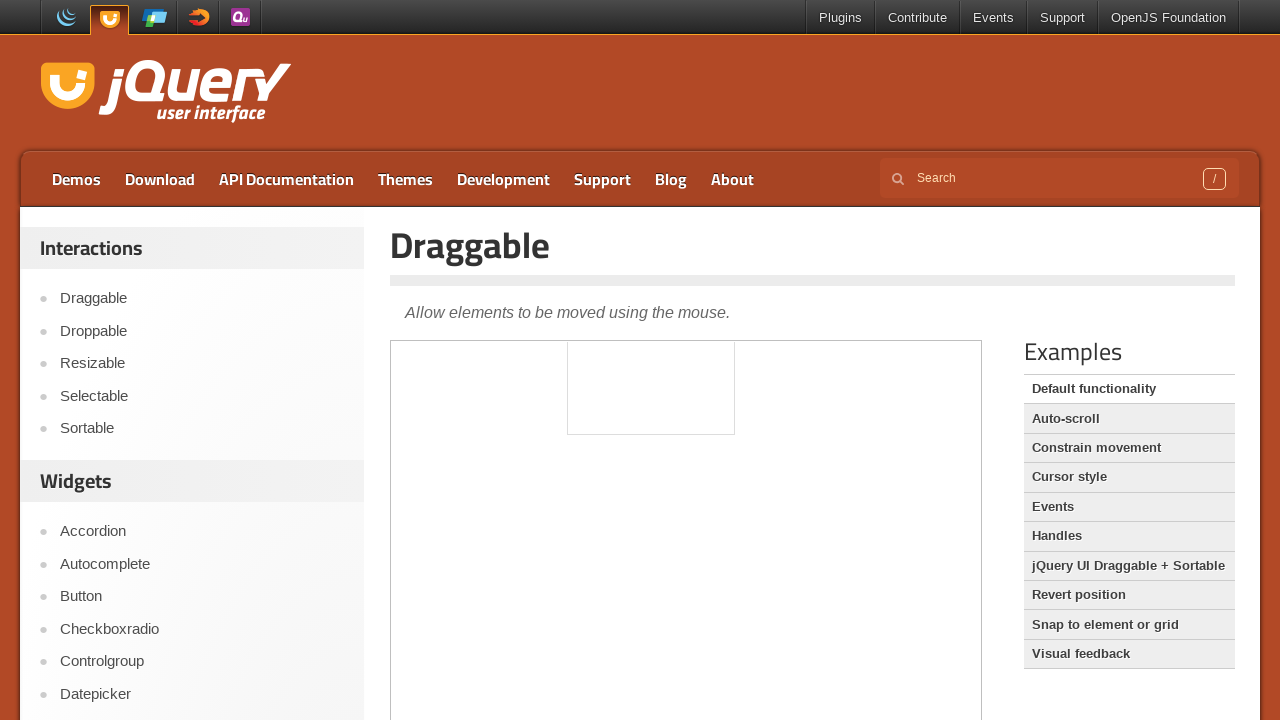